Tests form filling by entering email, username, password, and clicking a checkbox using various locator strategies

Starting URL: https://zimaev.github.io/text_input/

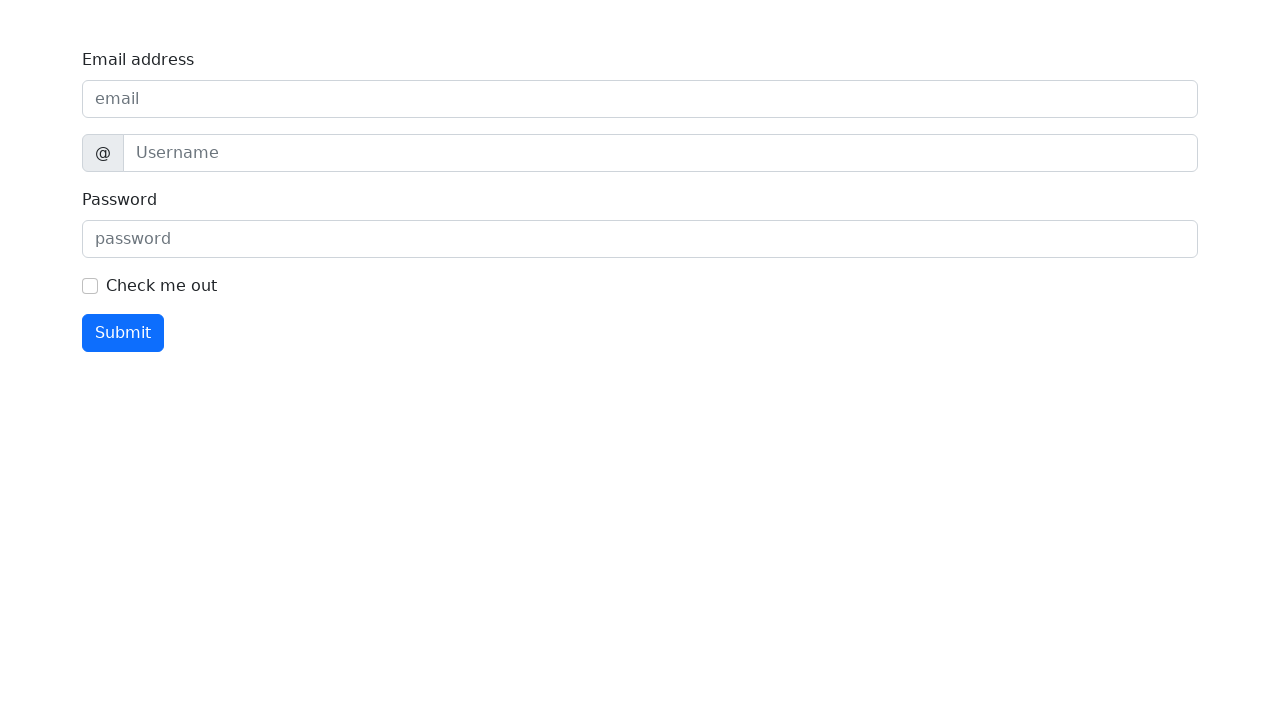

Filled email address field with 'qa@example.com' on internal:label="Email address"i
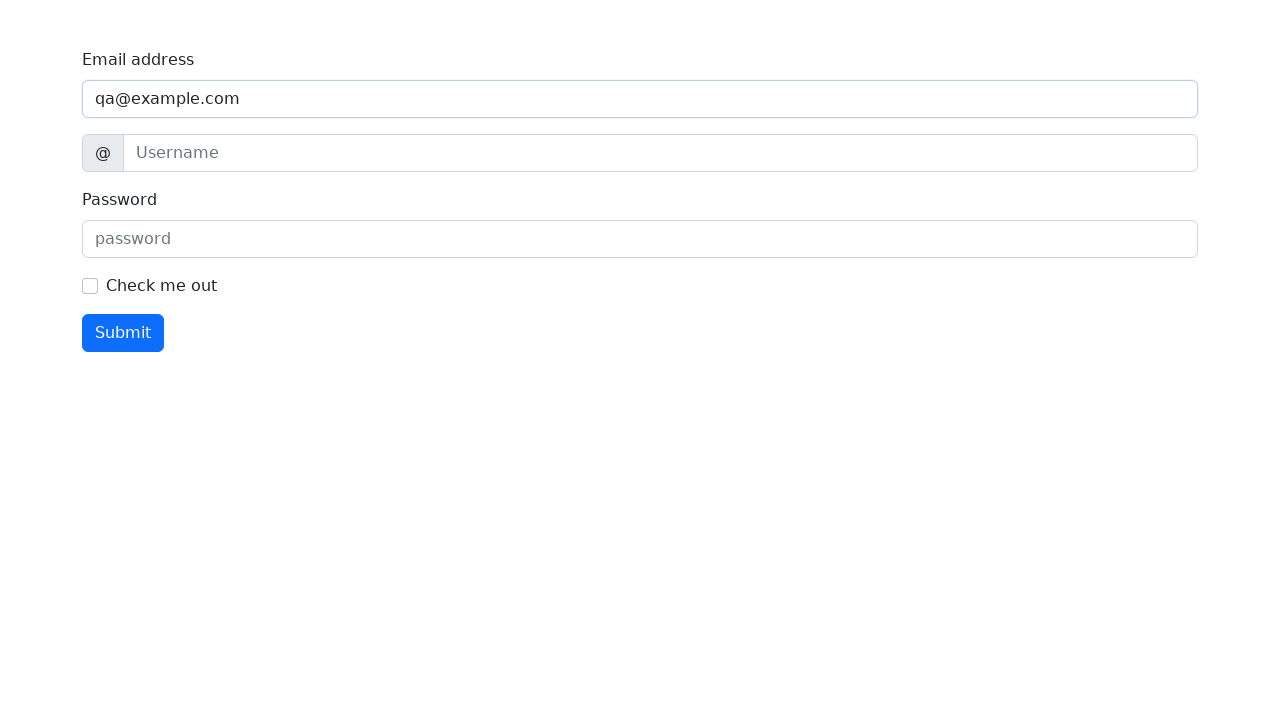

Filled username field with 'Anton' on internal:attr=[title="username"i]
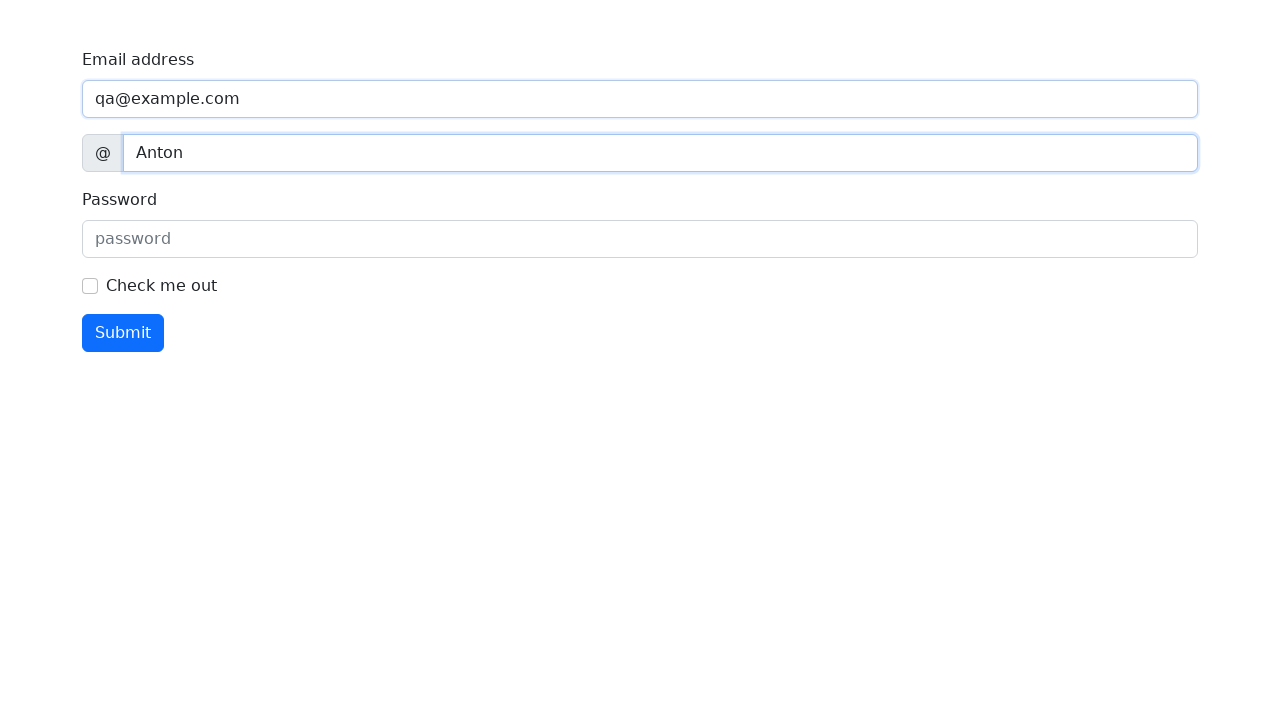

Filled password field with 'secret' on internal:attr=[placeholder="password"i]
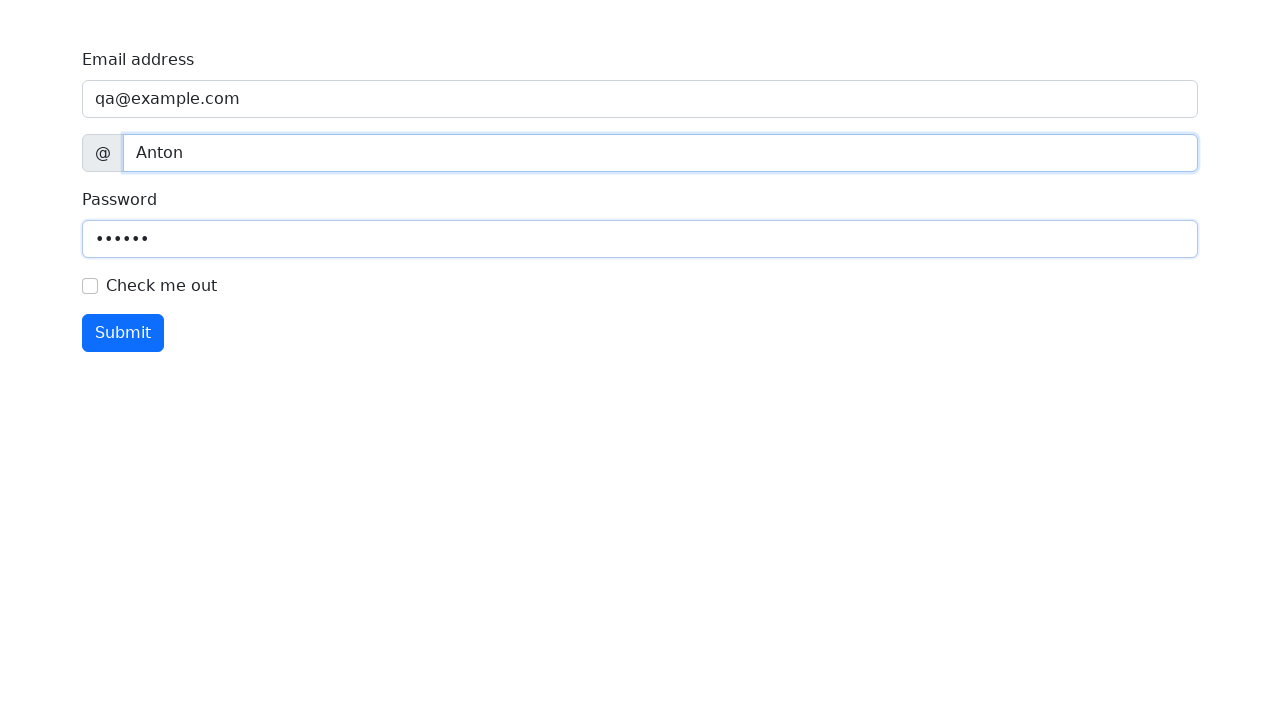

Clicked the checkbox at (90, 286) on internal:role=checkbox
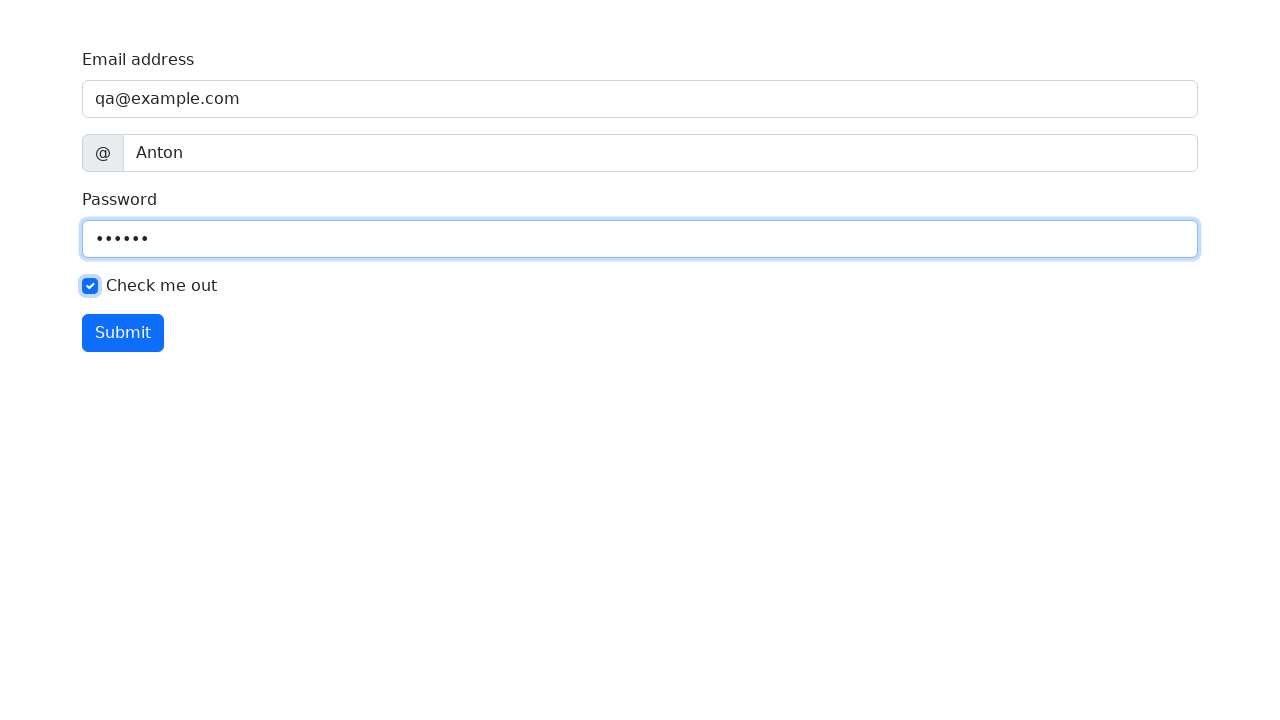

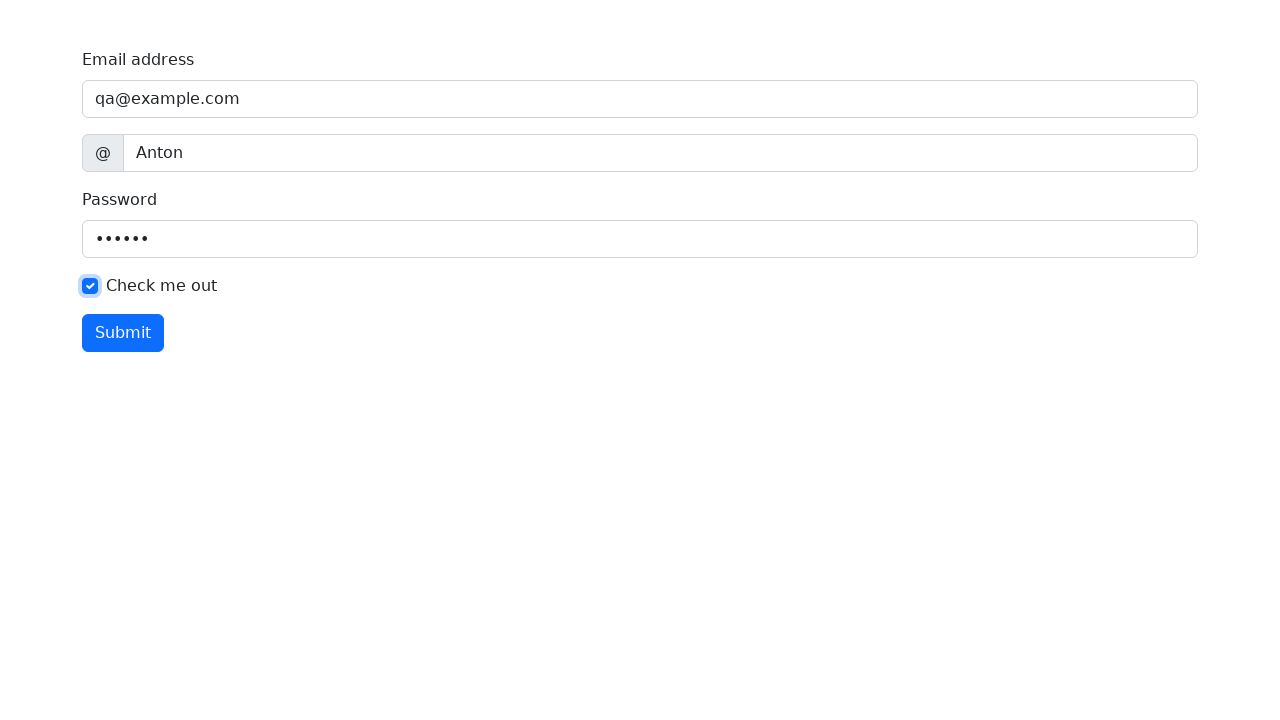